Tests clicking a button identified by its primary class attribute on the UI Testing Playground site

Starting URL: http://uitestingplayground.com/classattr

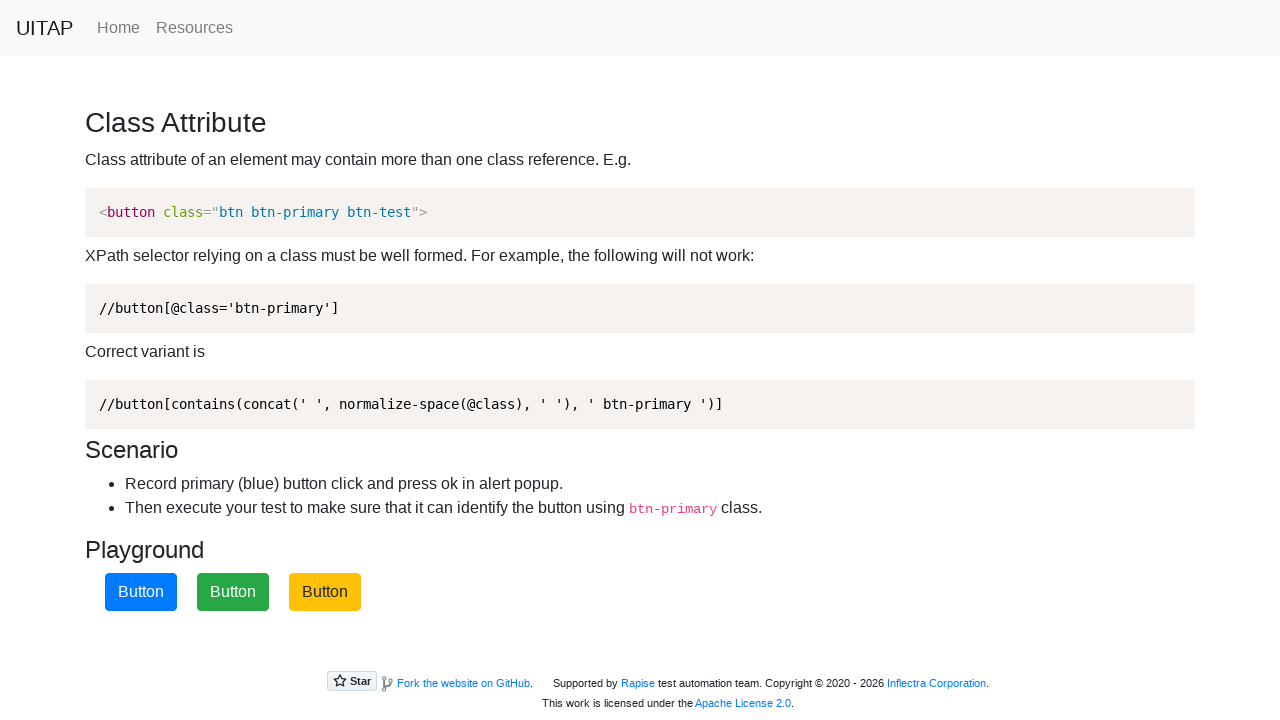

Navigated to UI Testing Playground class attribute page
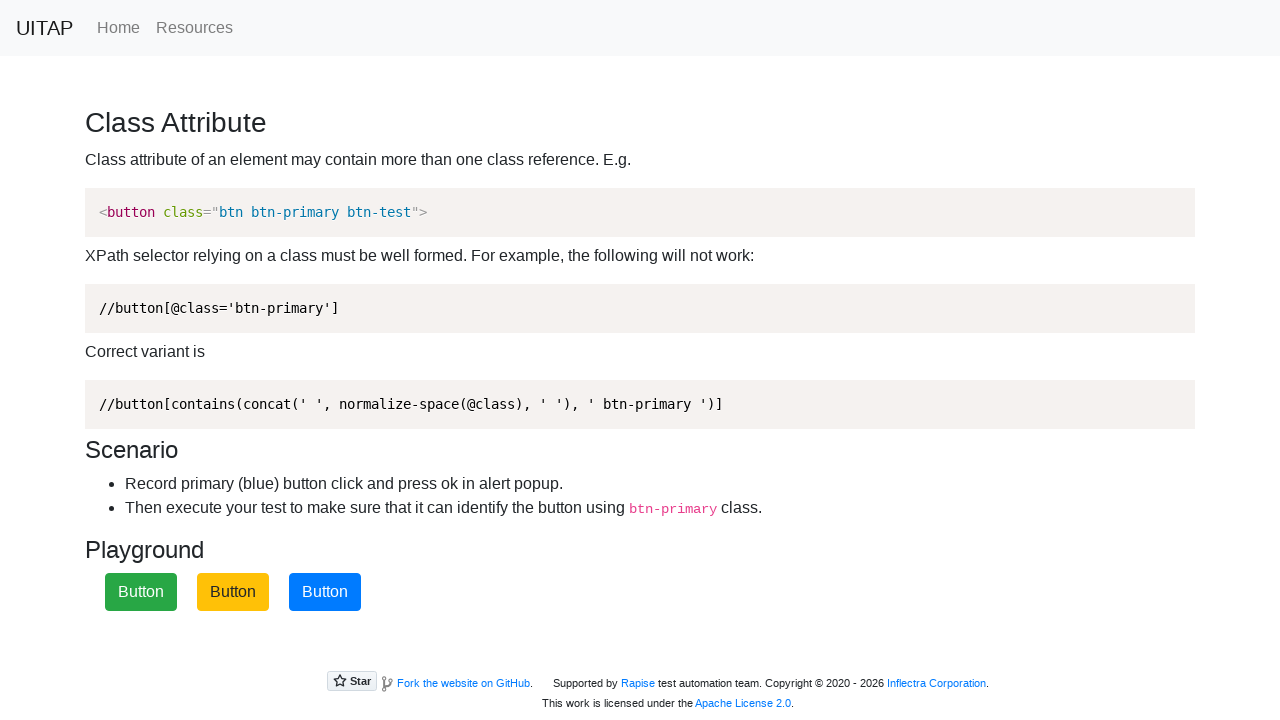

Clicked the primary button identified by btn-primary class at (325, 592) on button.btn-primary
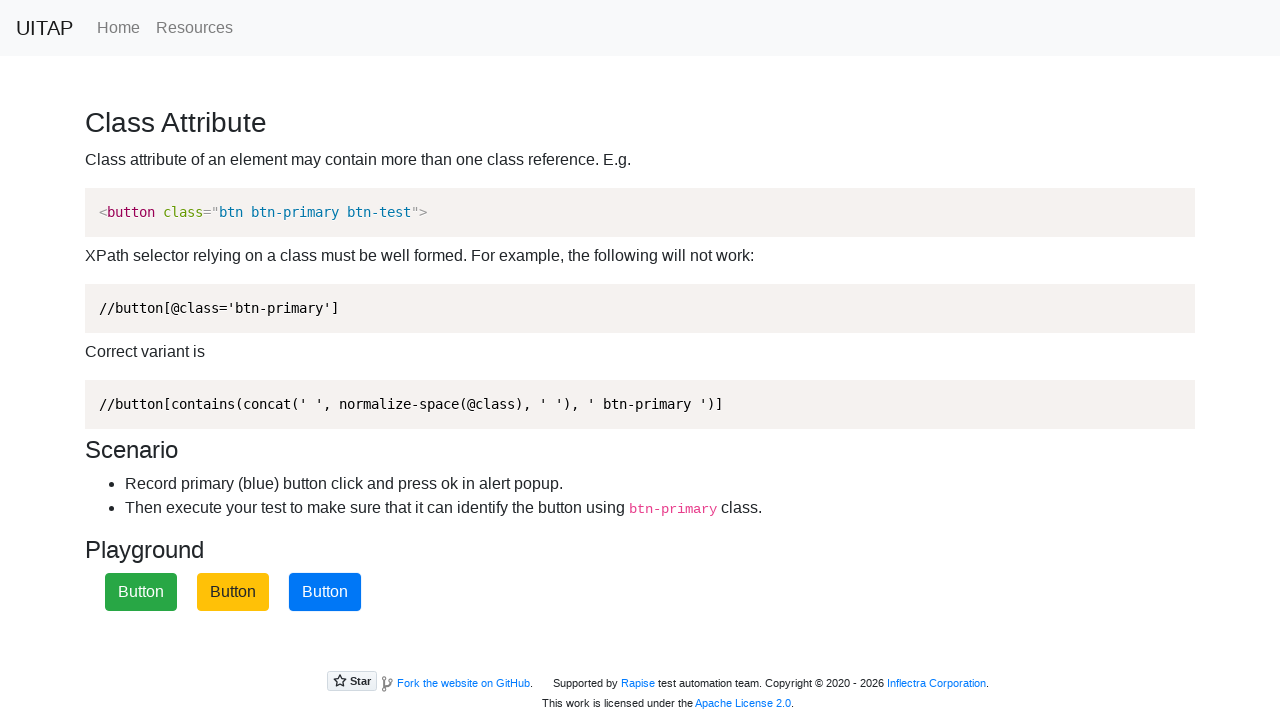

Set up dialog handler to accept any alerts
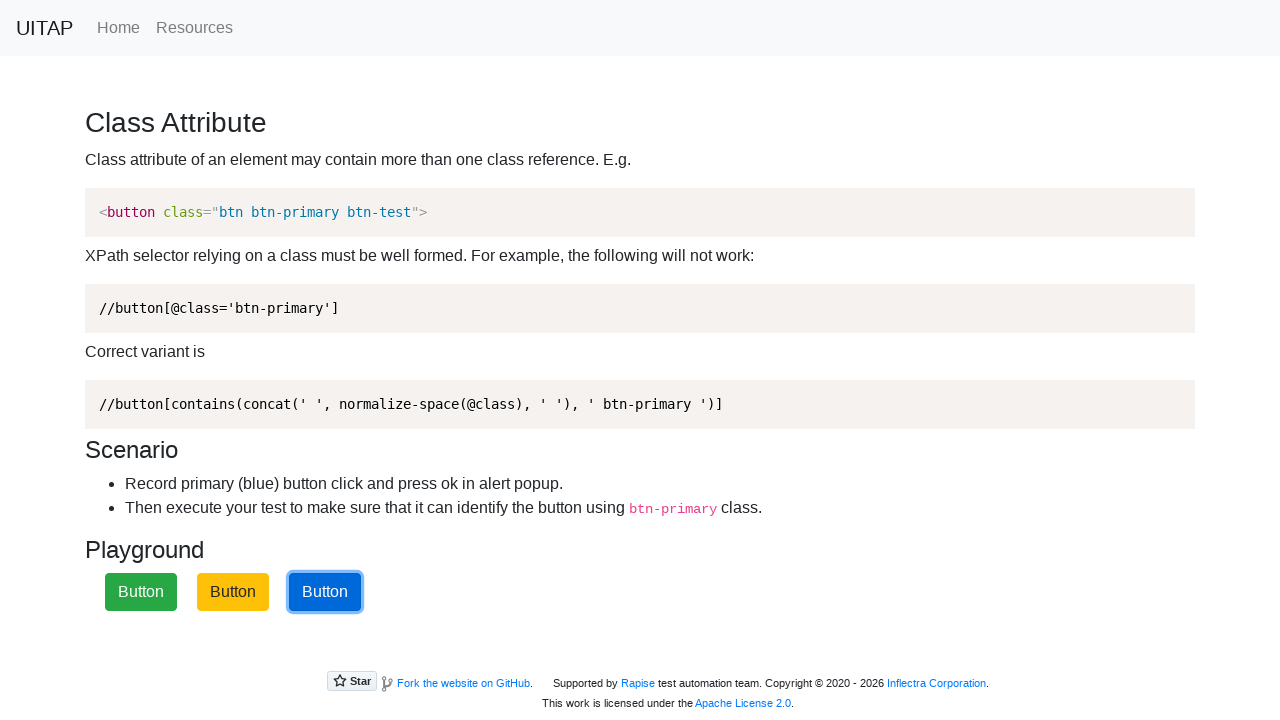

Verified button with btn-primary class is still present
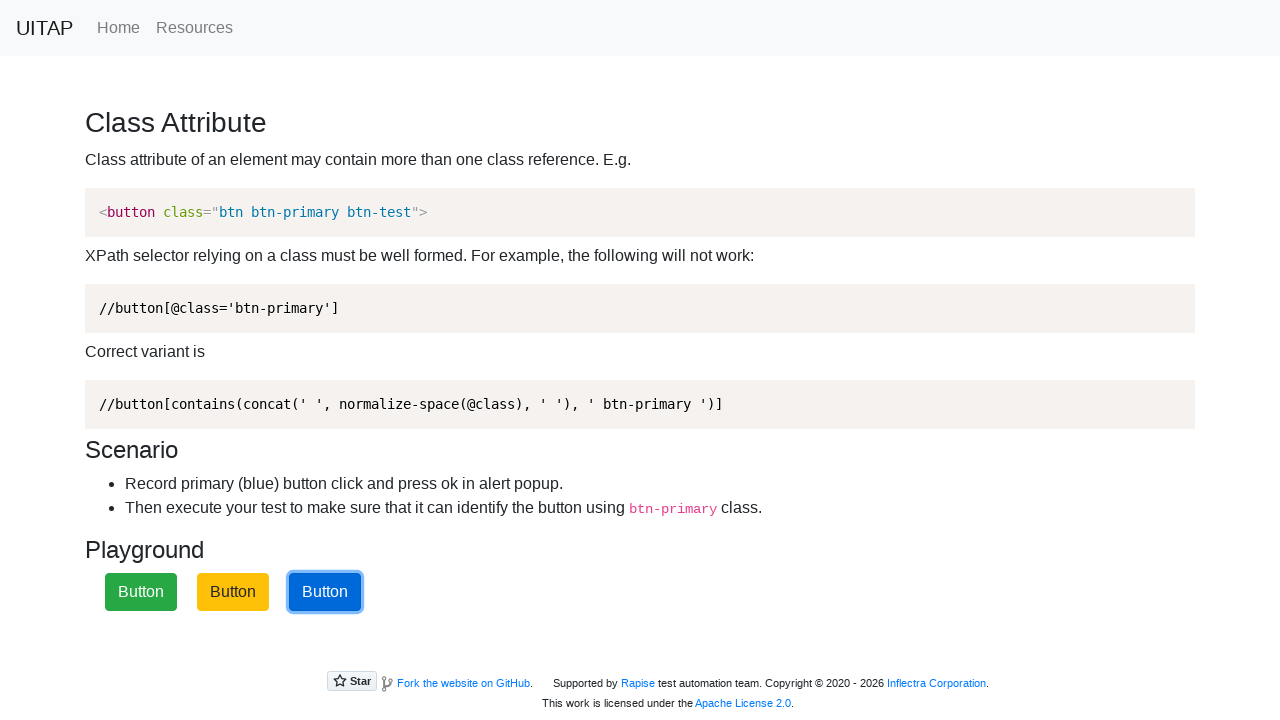

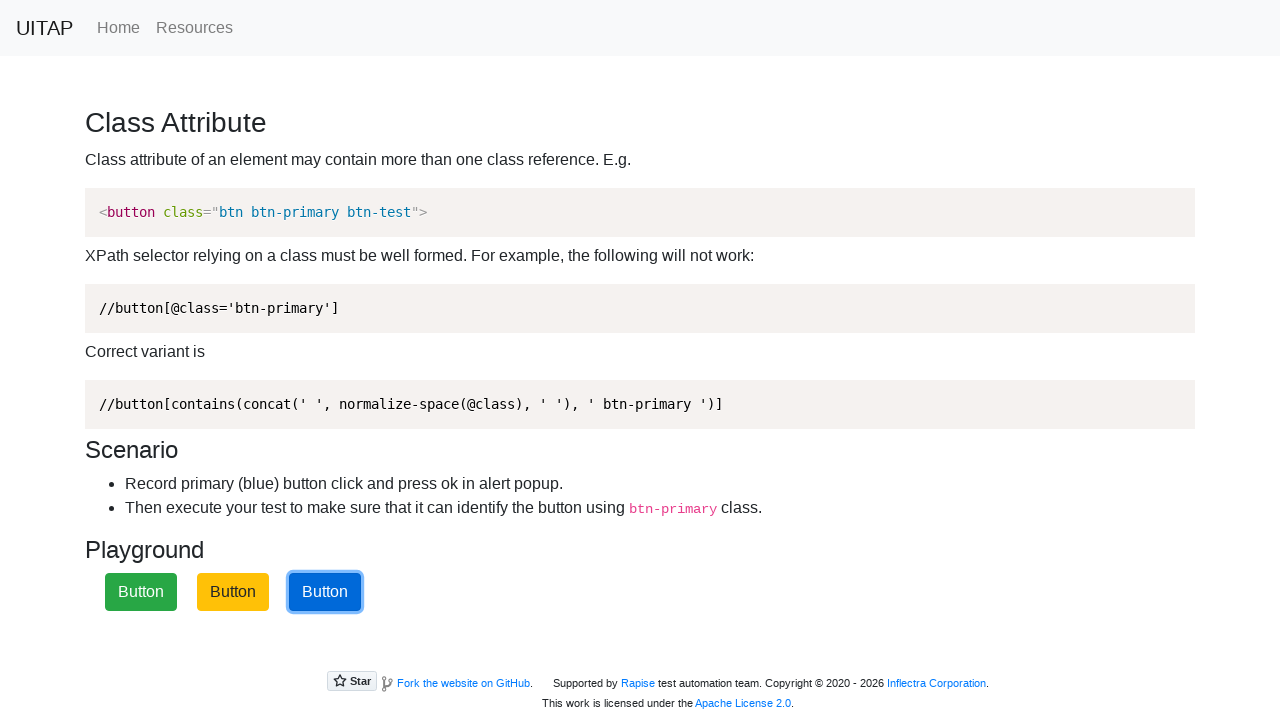